Tests that the todo counter updates correctly as items are added

Starting URL: https://demo.playwright.dev/todomvc

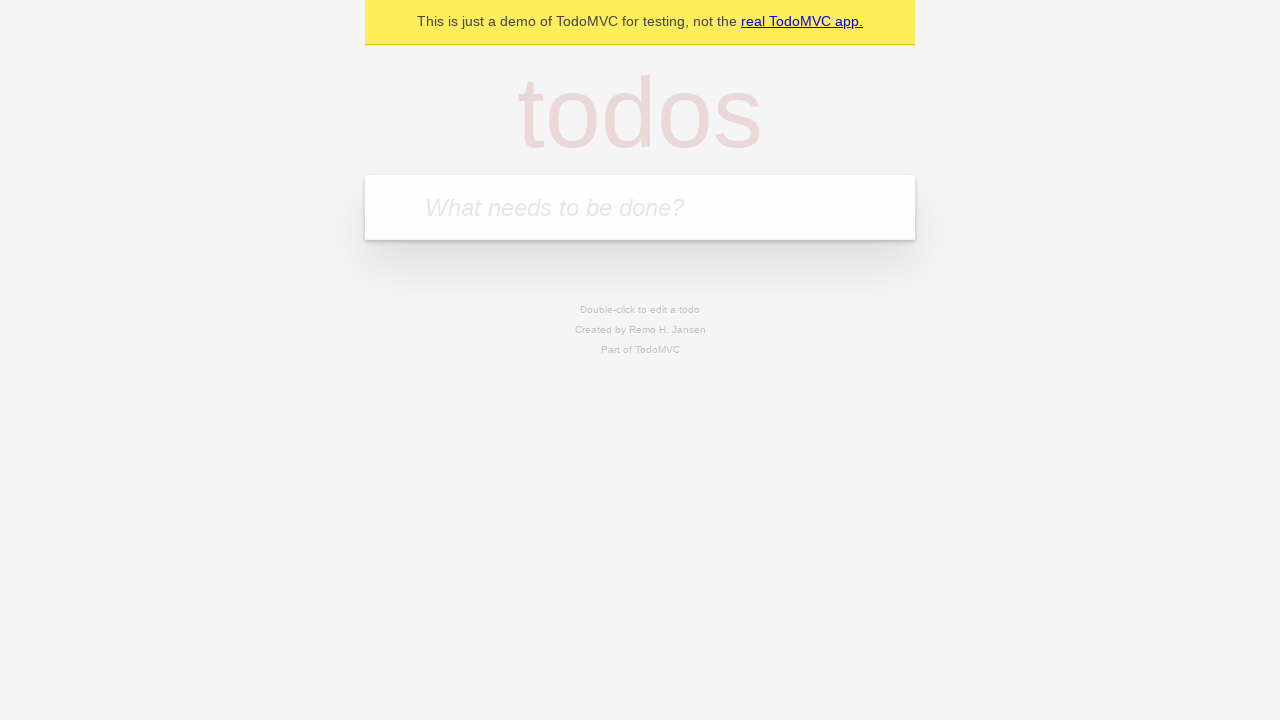

Located the todo input field with placeholder 'What needs to be done?'
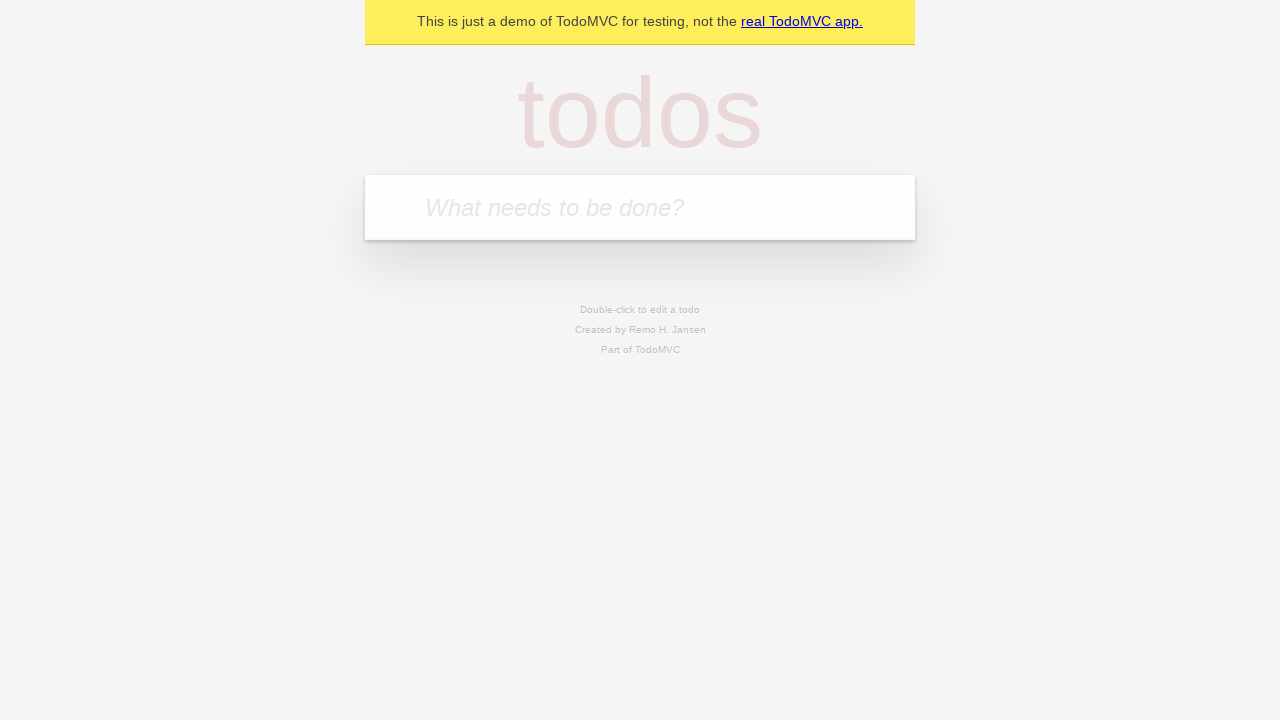

Filled todo input with 'buy some cheese' on internal:attr=[placeholder="What needs to be done?"i]
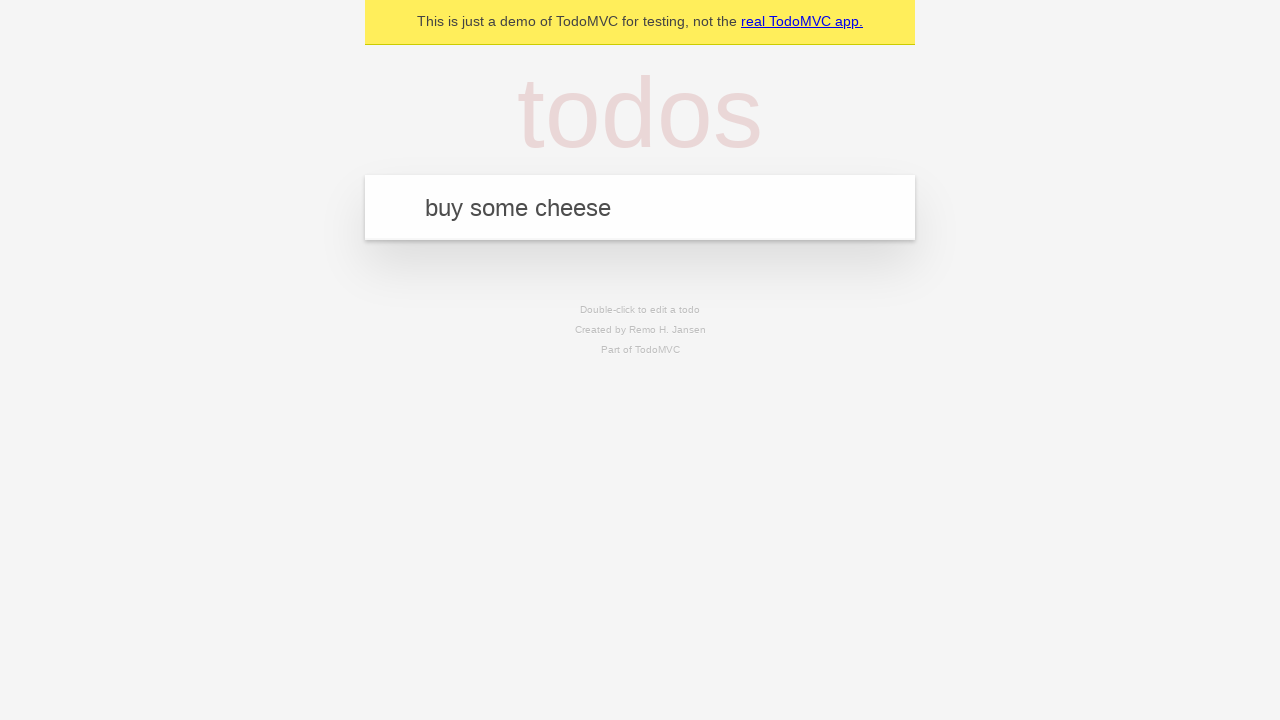

Pressed Enter to add first todo item on internal:attr=[placeholder="What needs to be done?"i]
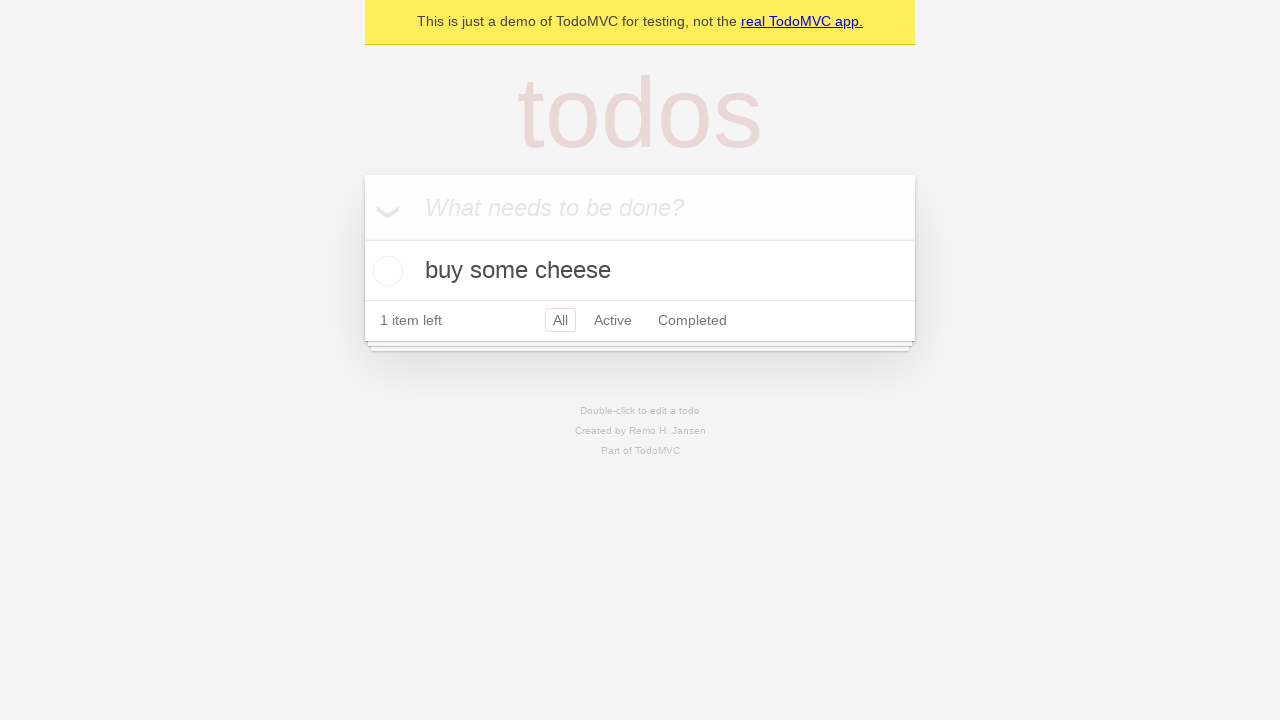

Todo counter element appeared on page
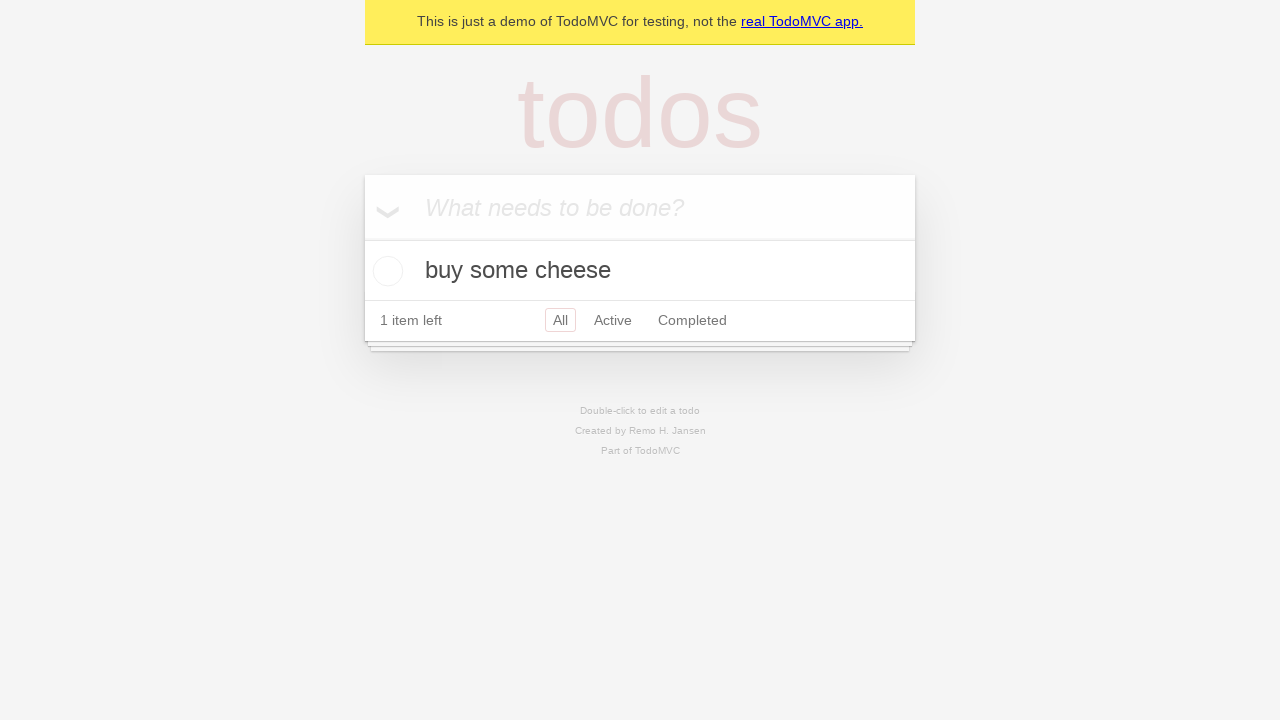

Filled todo input with 'feed the cat' on internal:attr=[placeholder="What needs to be done?"i]
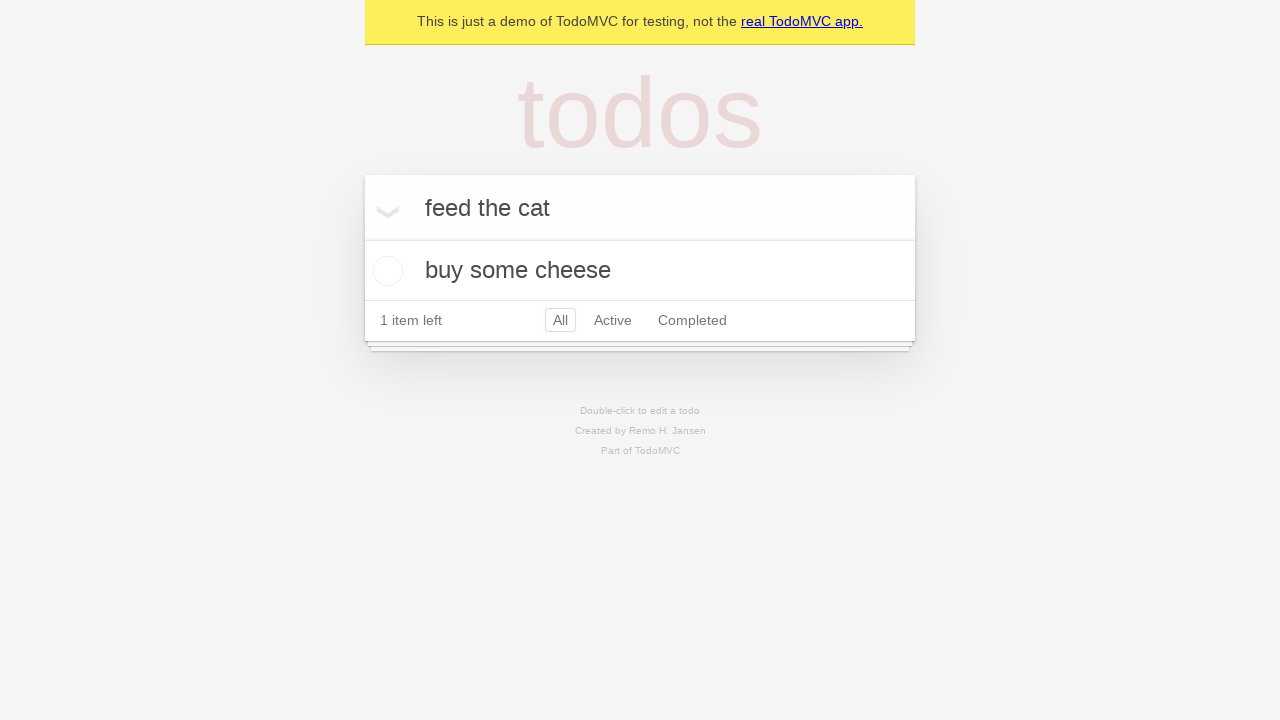

Pressed Enter to add second todo item on internal:attr=[placeholder="What needs to be done?"i]
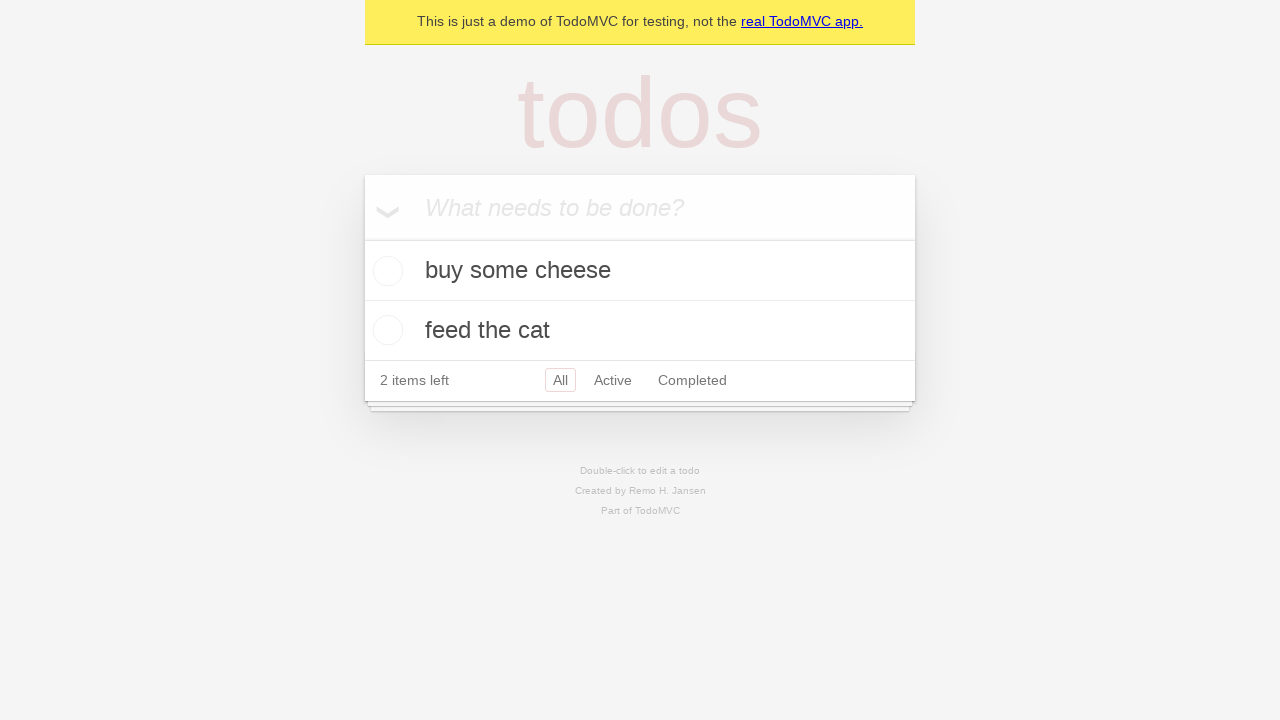

Verified that exactly 2 todo items are now displayed
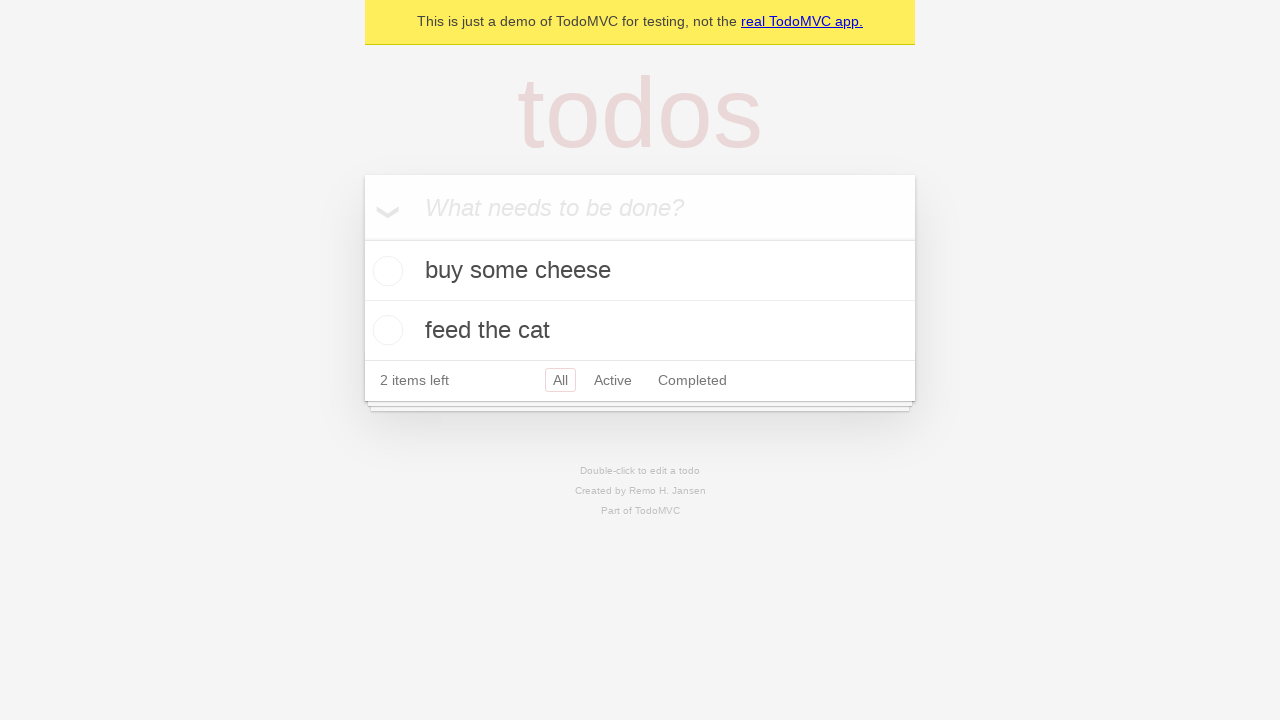

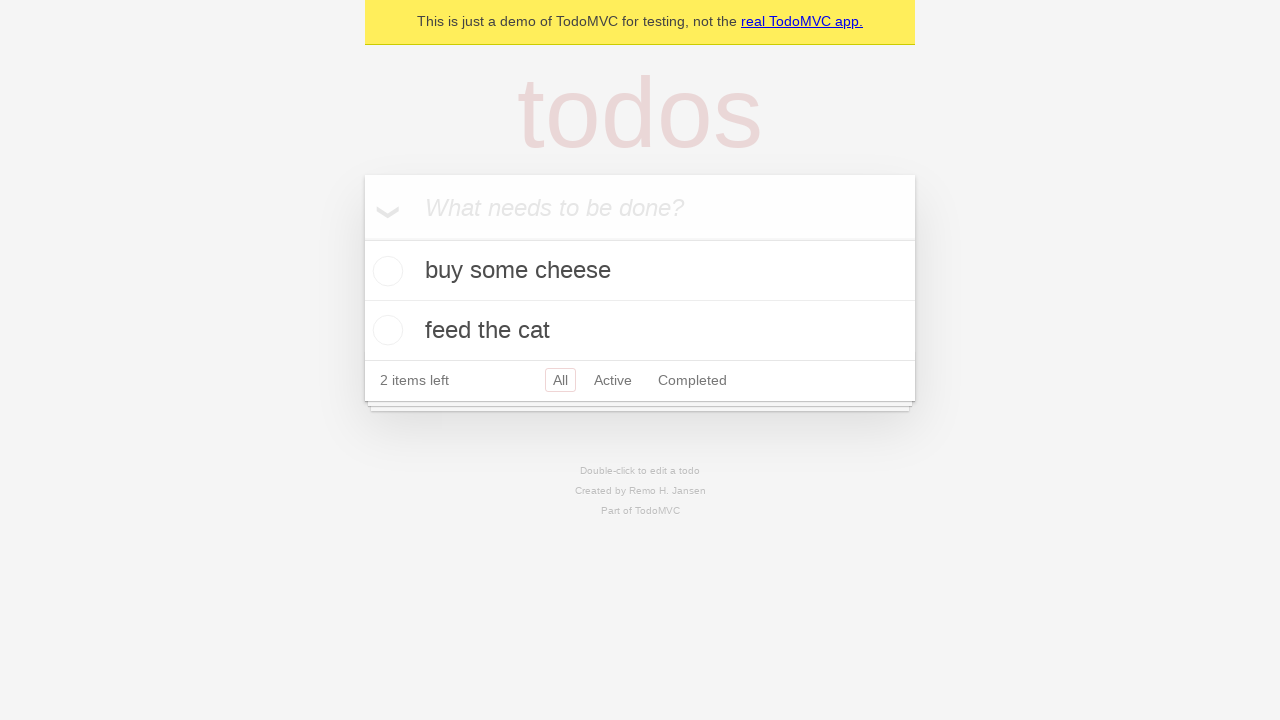